Tests file upload functionality by selecting a file and submitting the upload form on the-internet.herokuapp.com

Starting URL: https://the-internet.herokuapp.com/upload

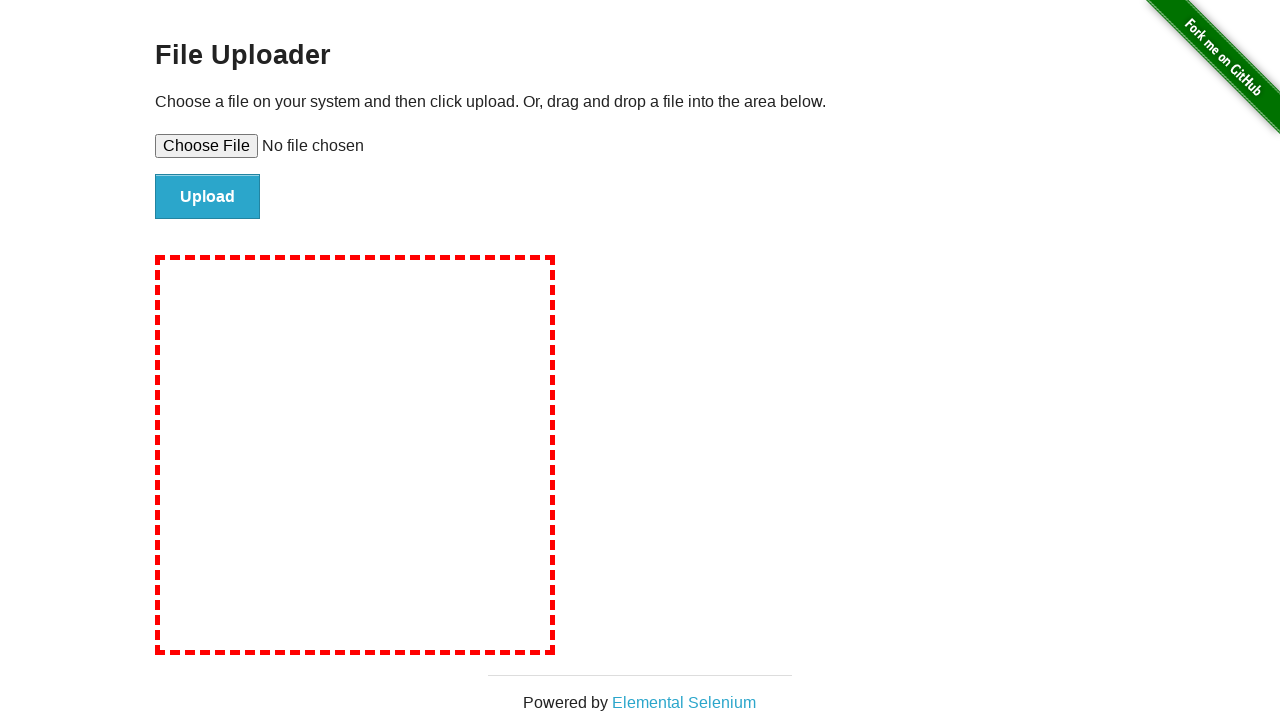

Selected test file for upload
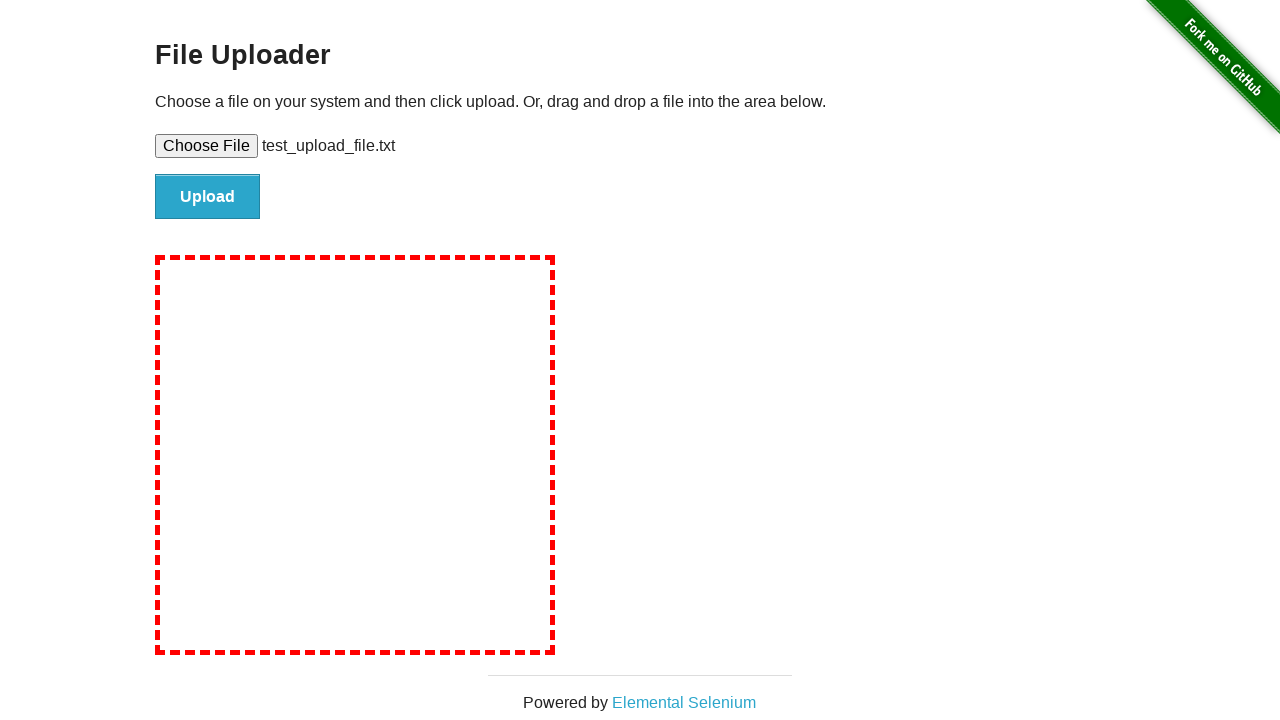

Clicked file submit button at (208, 197) on #file-submit
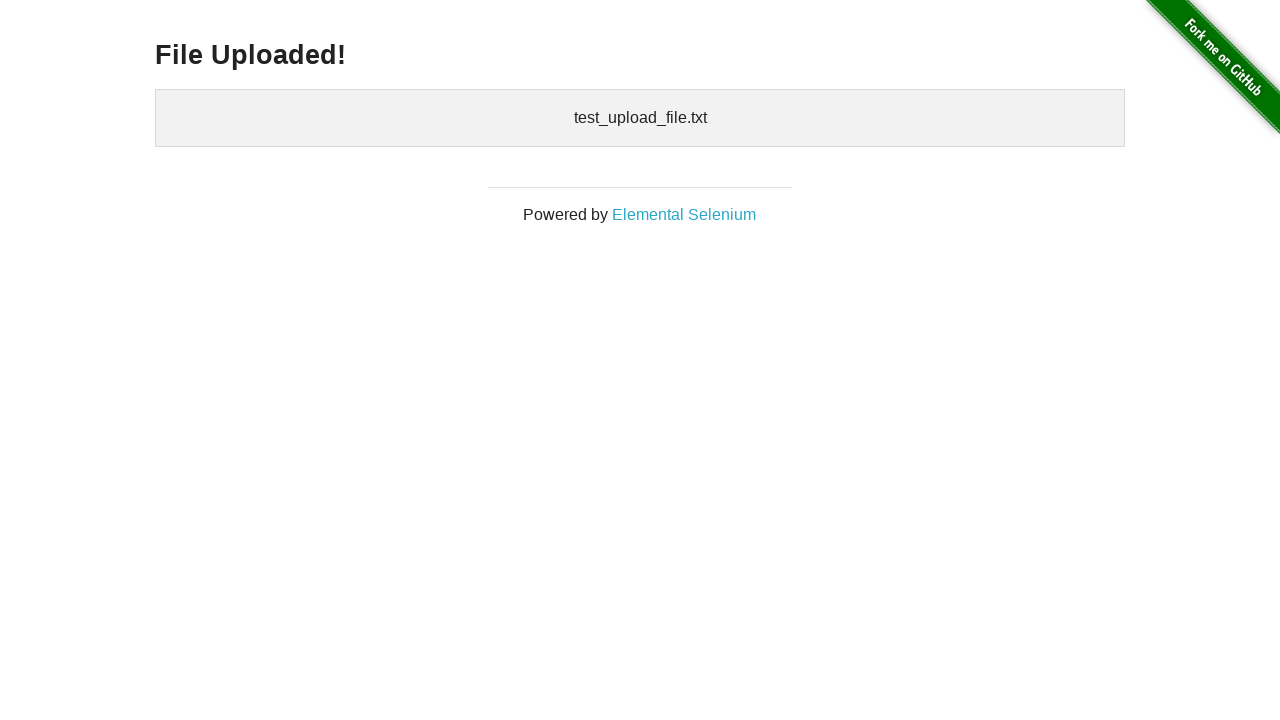

Upload confirmation page loaded
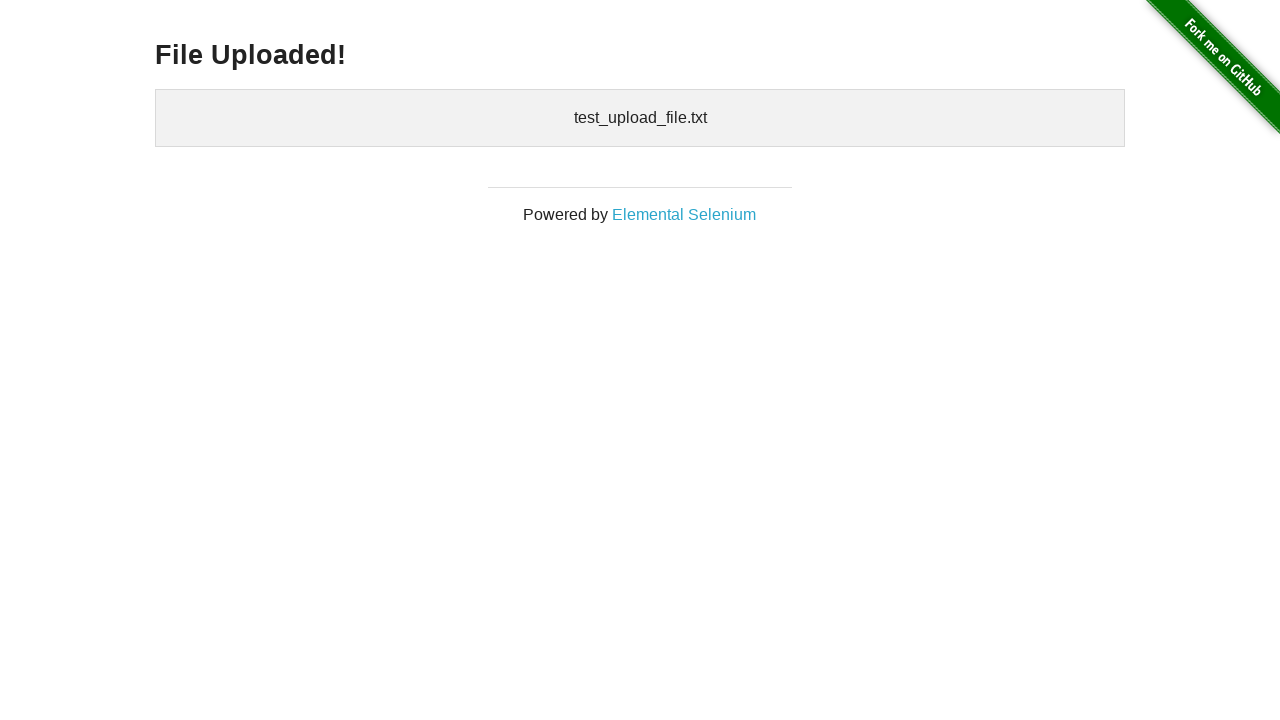

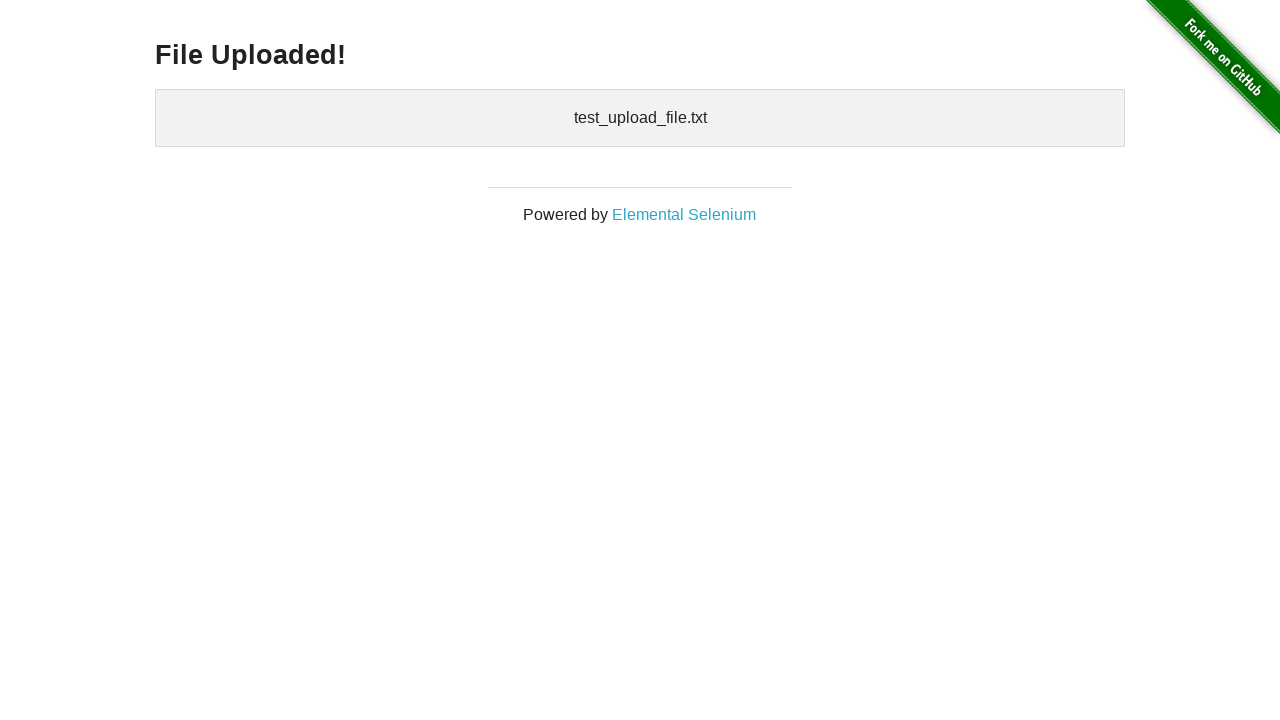